Tests XPath locator traversal by finding elements through sibling and parent relationships on the automation practice page

Starting URL: https://rahulshettyacademy.com/AutomationPractice/

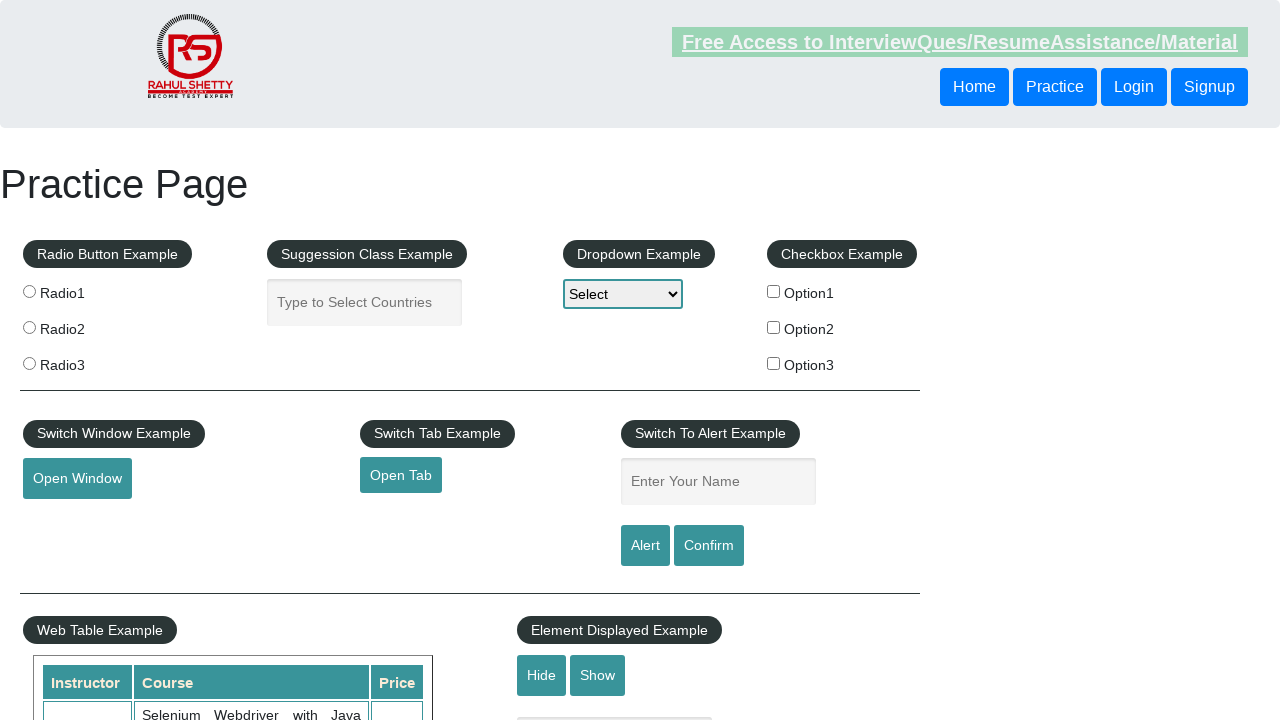

Navigated to automation practice page
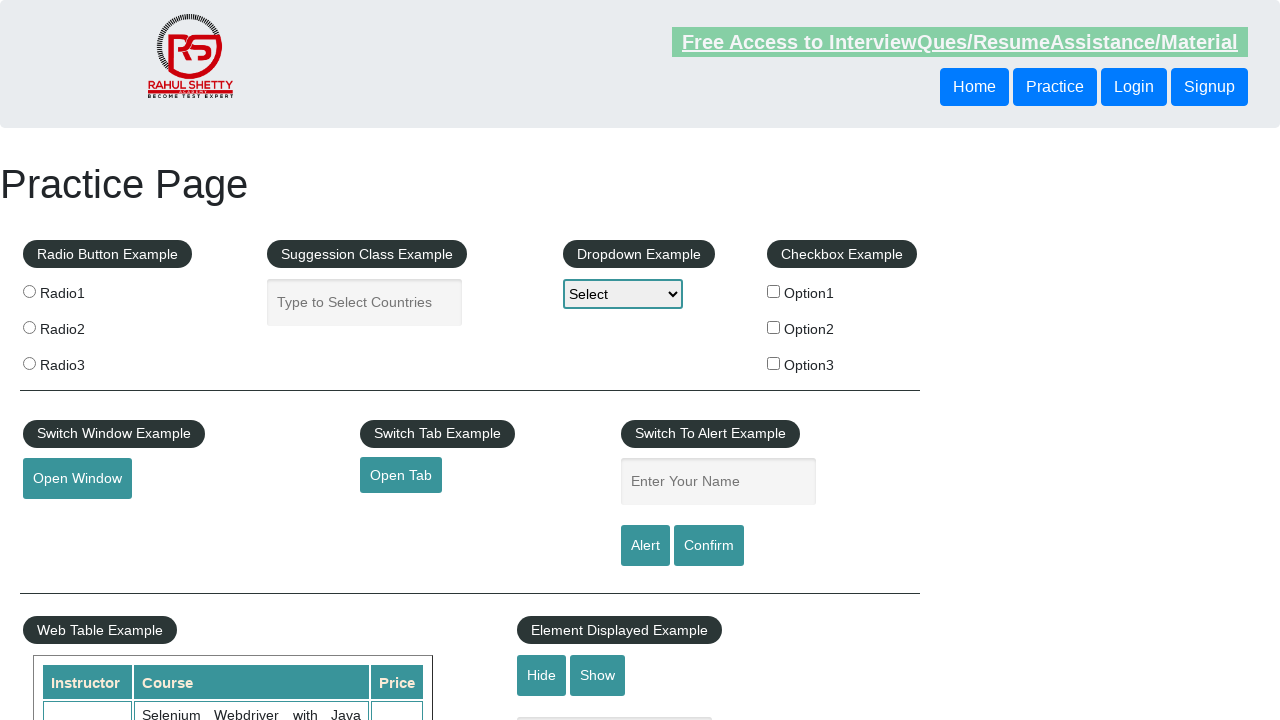

Retrieved text from first following sibling button using XPath traversal
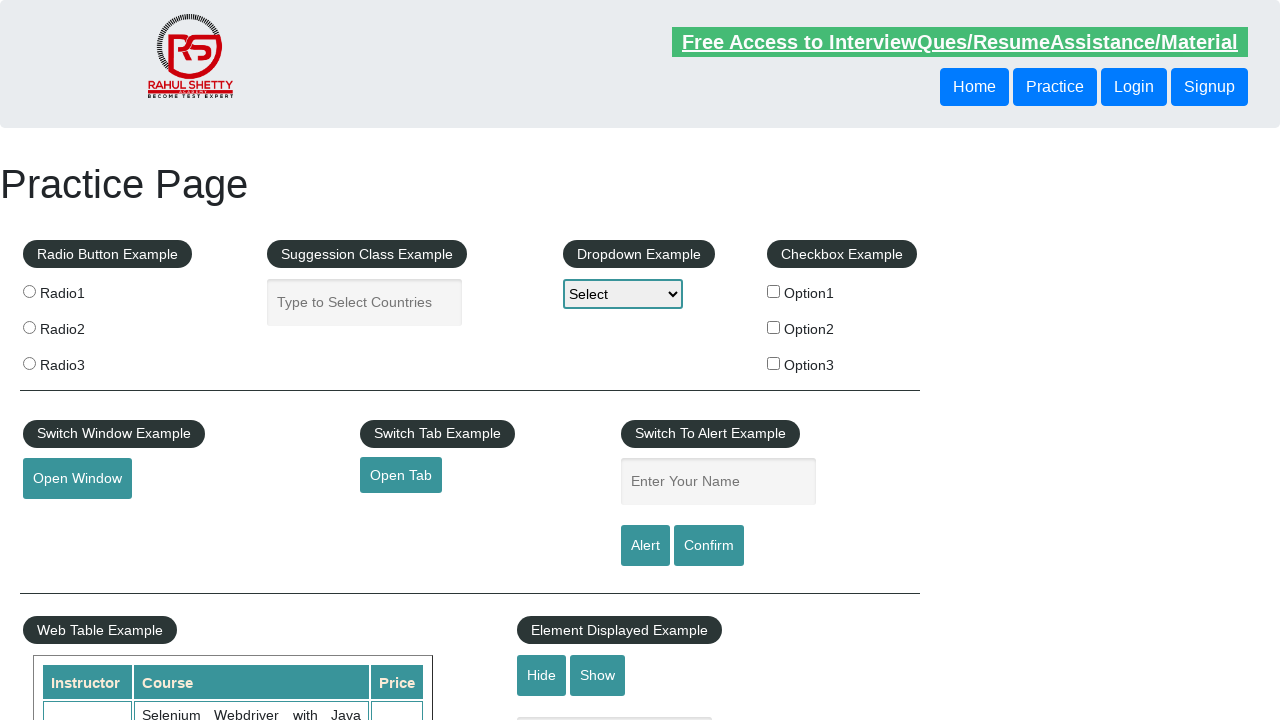

Retrieved text from second link using complex XPath traversal (button > sibling > parent div > parent header > link[2])
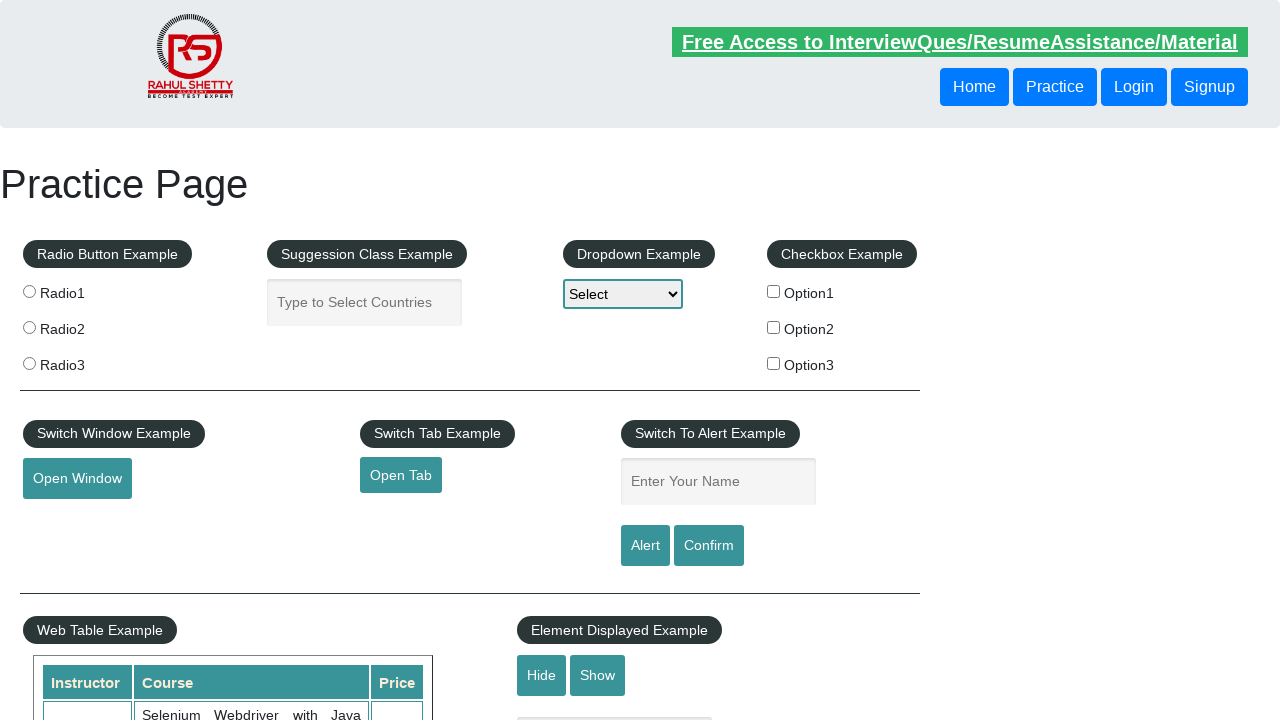

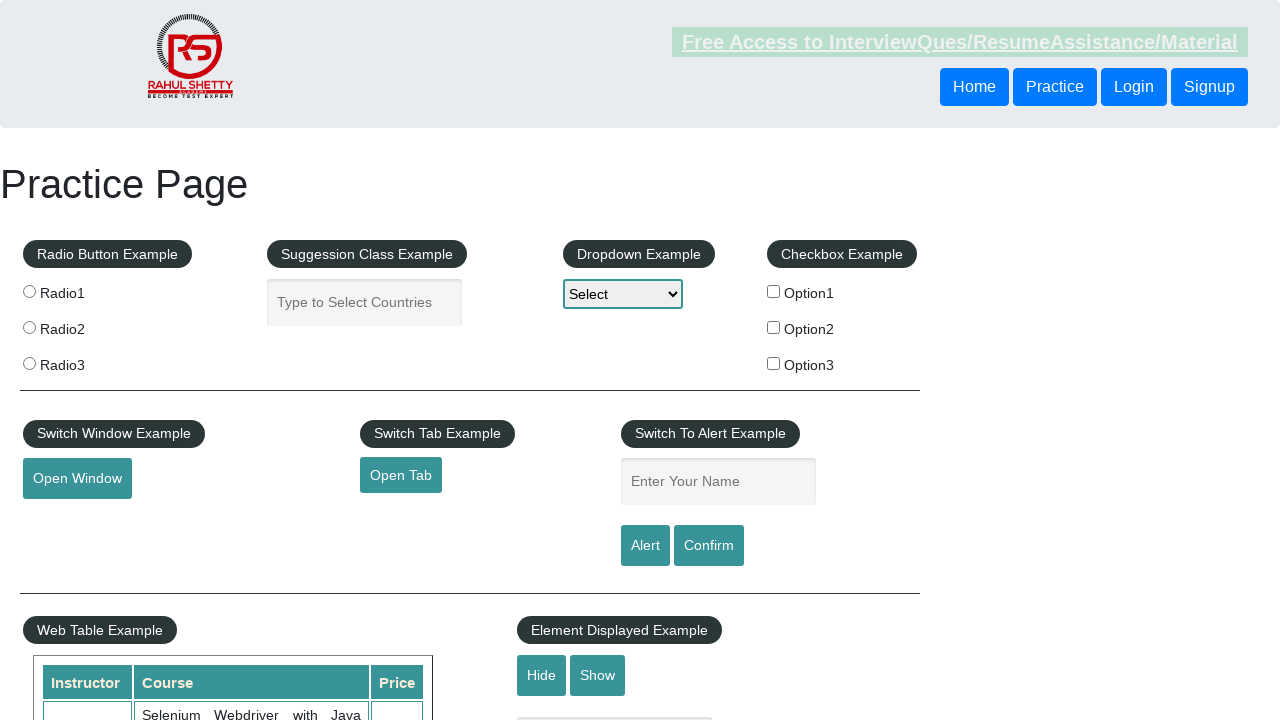